Tests marking individual todo items as complete by clicking their checkboxes

Starting URL: https://demo.playwright.dev/todomvc

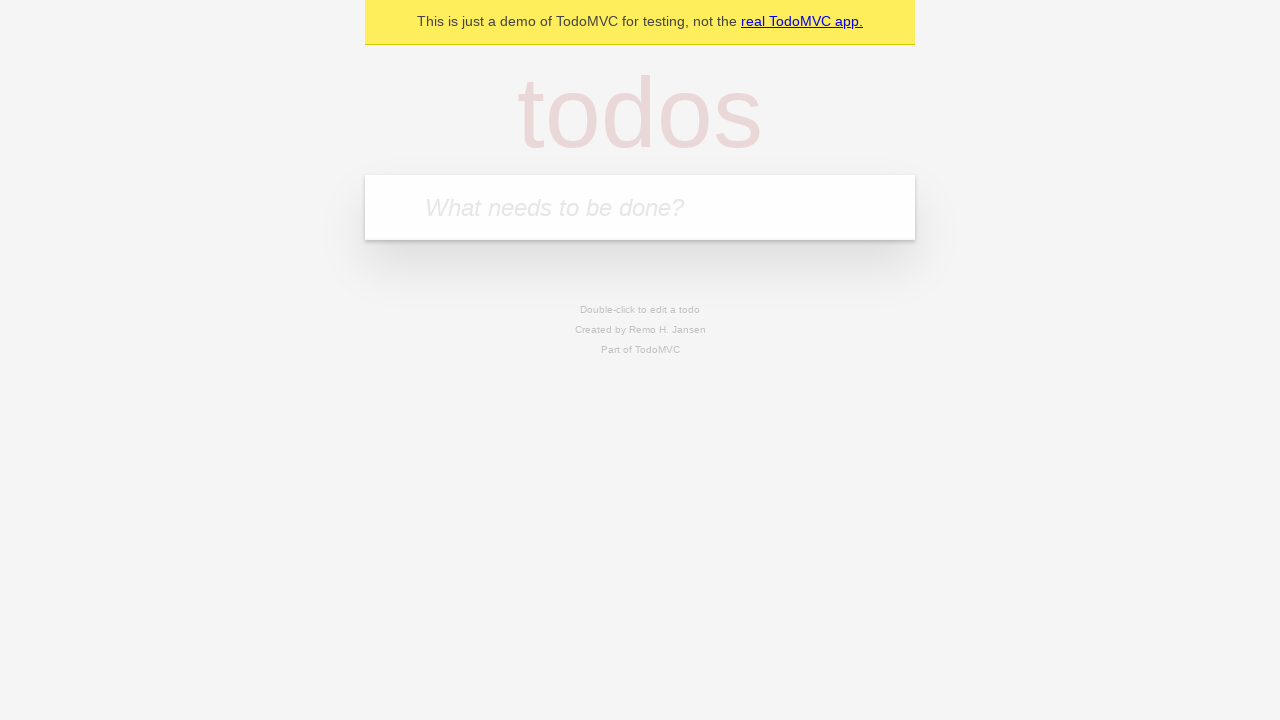

Filled input field with first todo item 'buy some cheese' on internal:attr=[placeholder="What needs to be done?"i]
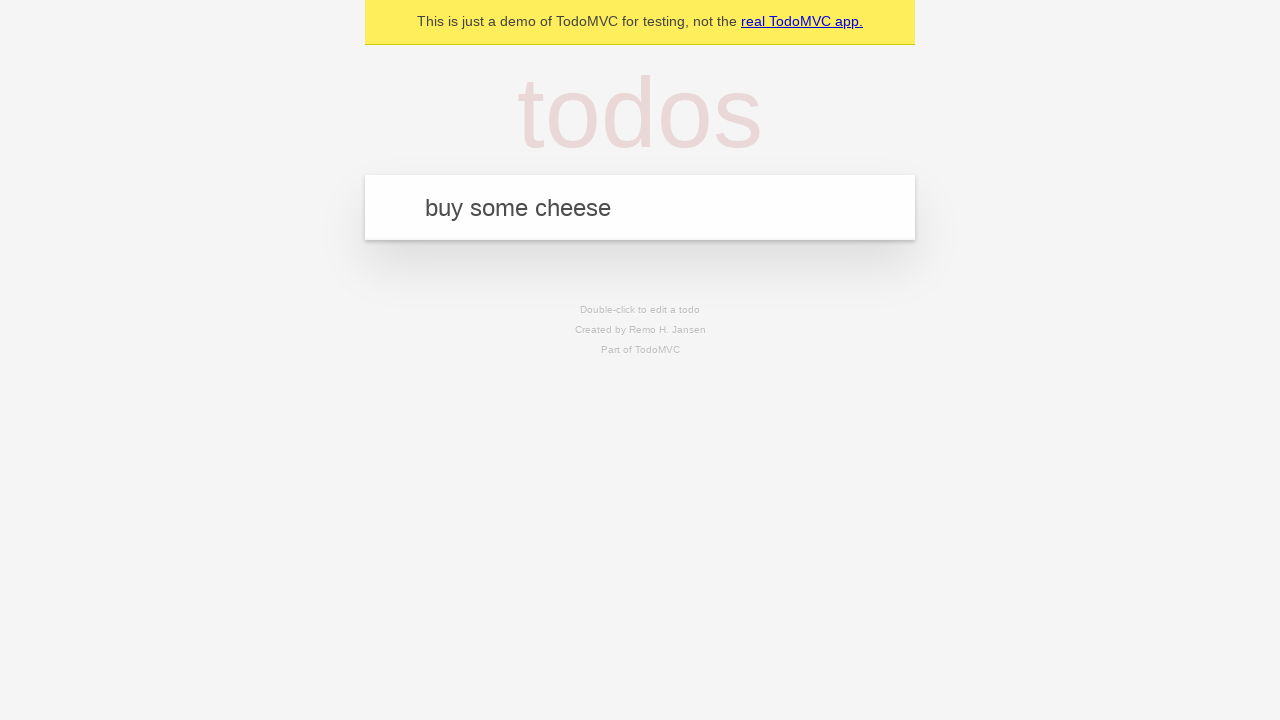

Pressed Enter to create first todo item on internal:attr=[placeholder="What needs to be done?"i]
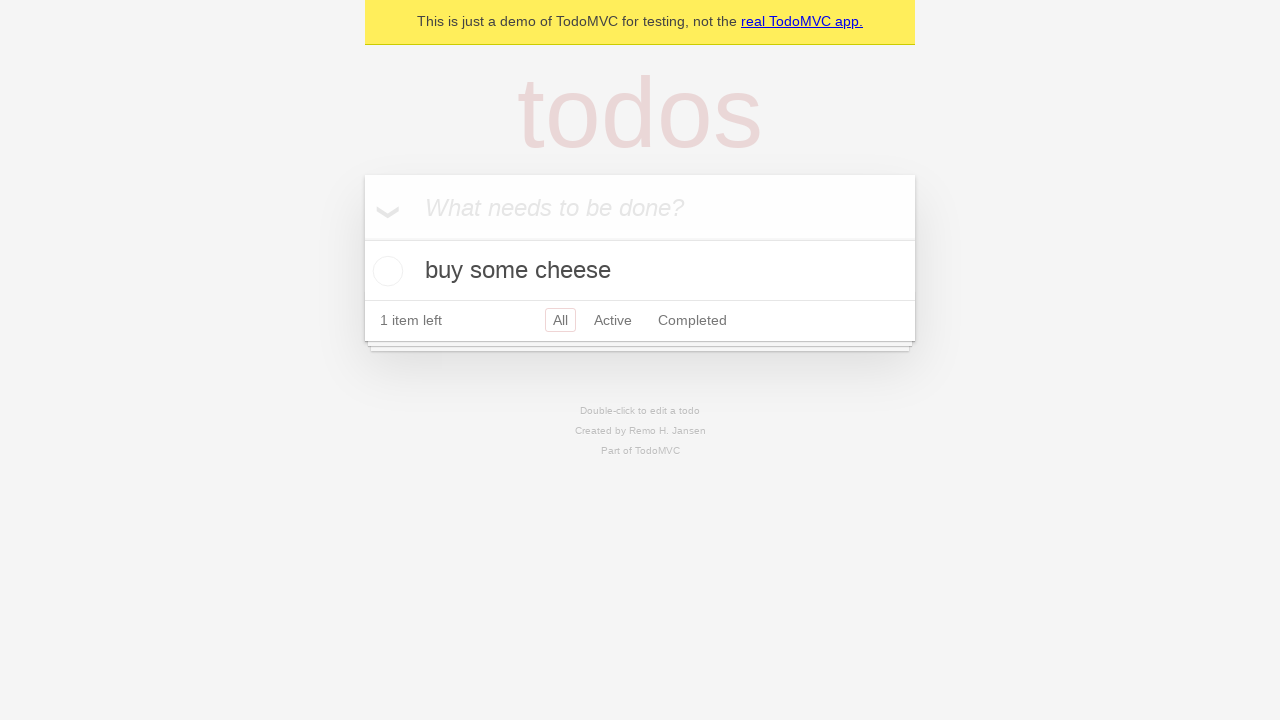

Filled input field with second todo item 'feed the cat' on internal:attr=[placeholder="What needs to be done?"i]
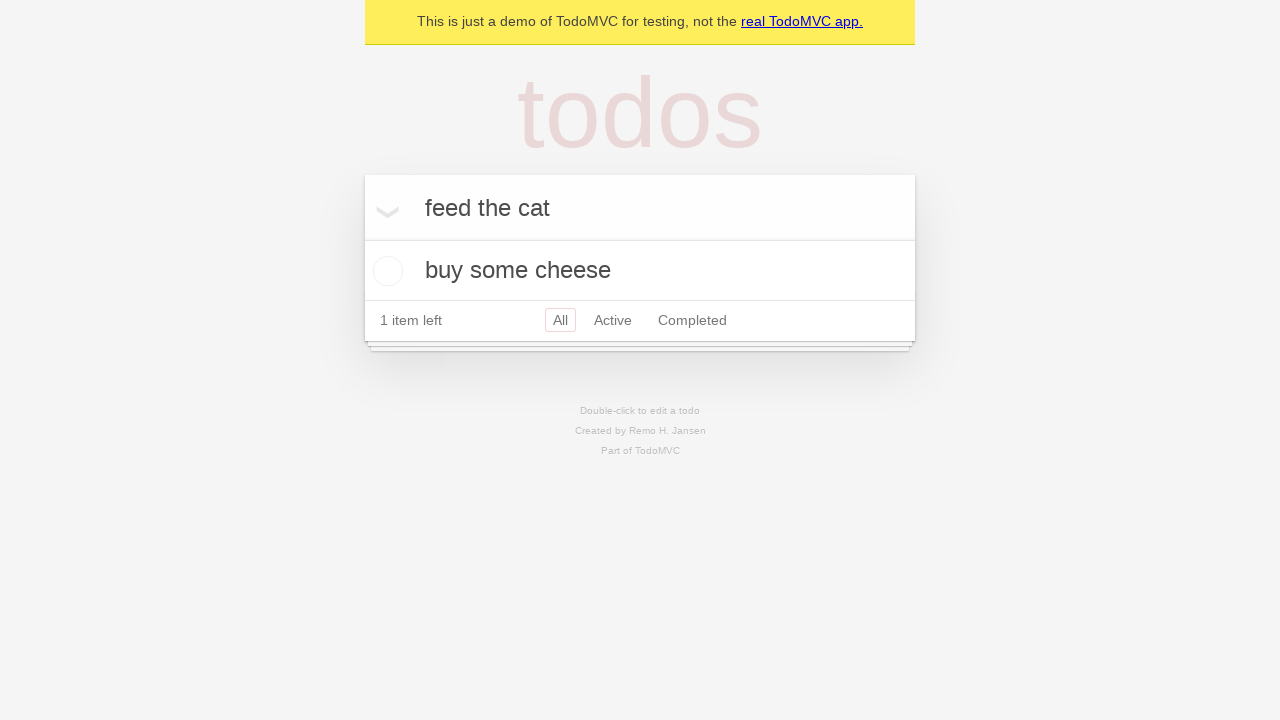

Pressed Enter to create second todo item on internal:attr=[placeholder="What needs to be done?"i]
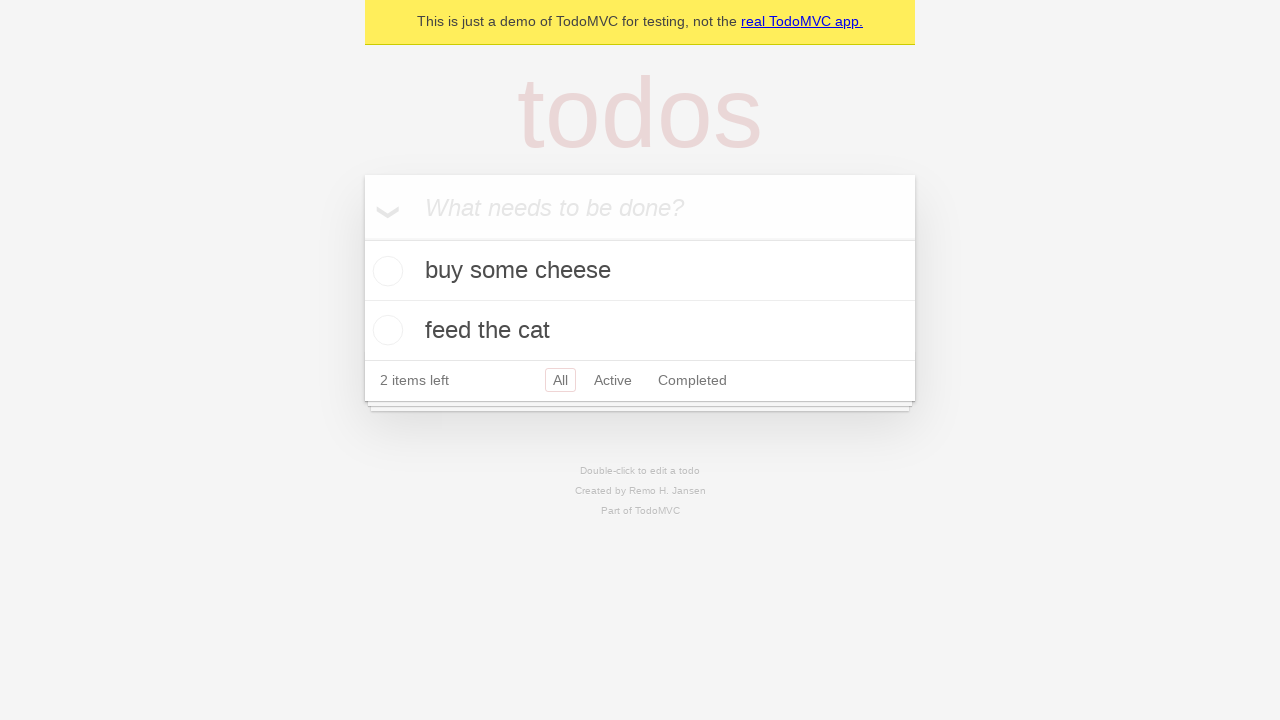

Checked checkbox for first todo item 'buy some cheese' to mark as complete at (385, 271) on .todo-list li >> nth=0 >> .toggle
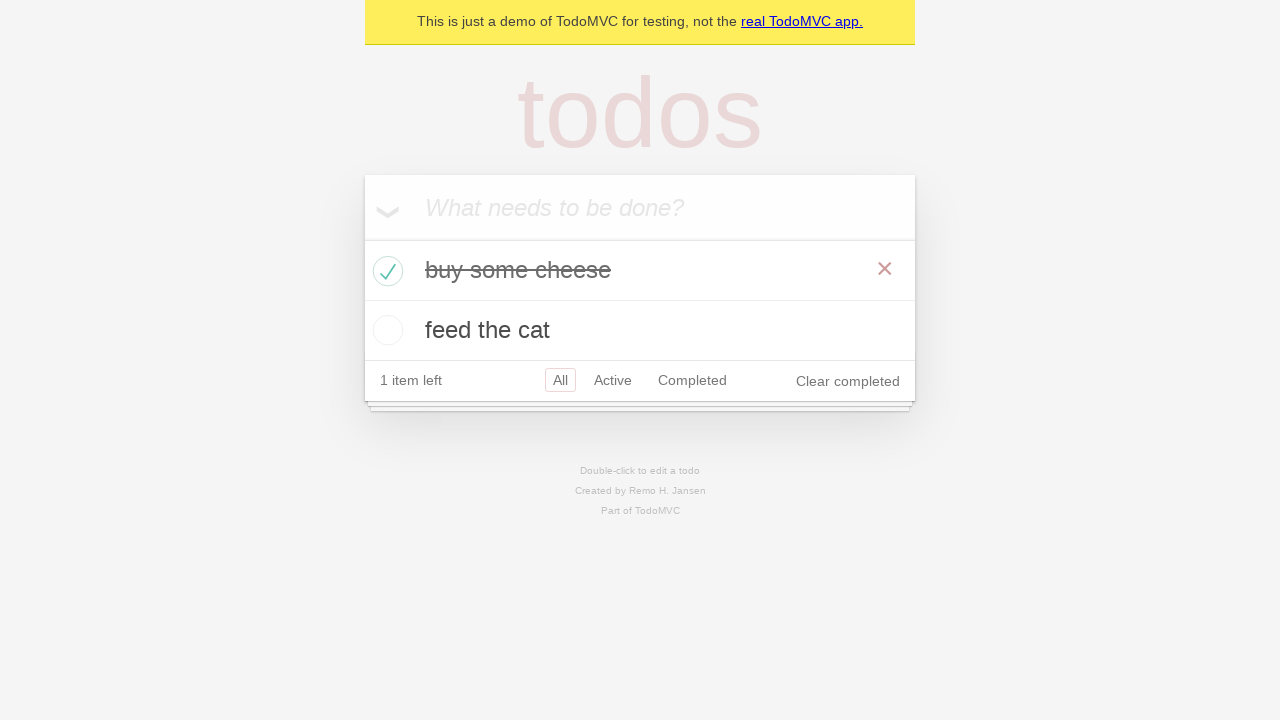

Checked checkbox for second todo item 'feed the cat' to mark as complete at (385, 330) on .todo-list li >> nth=1 >> .toggle
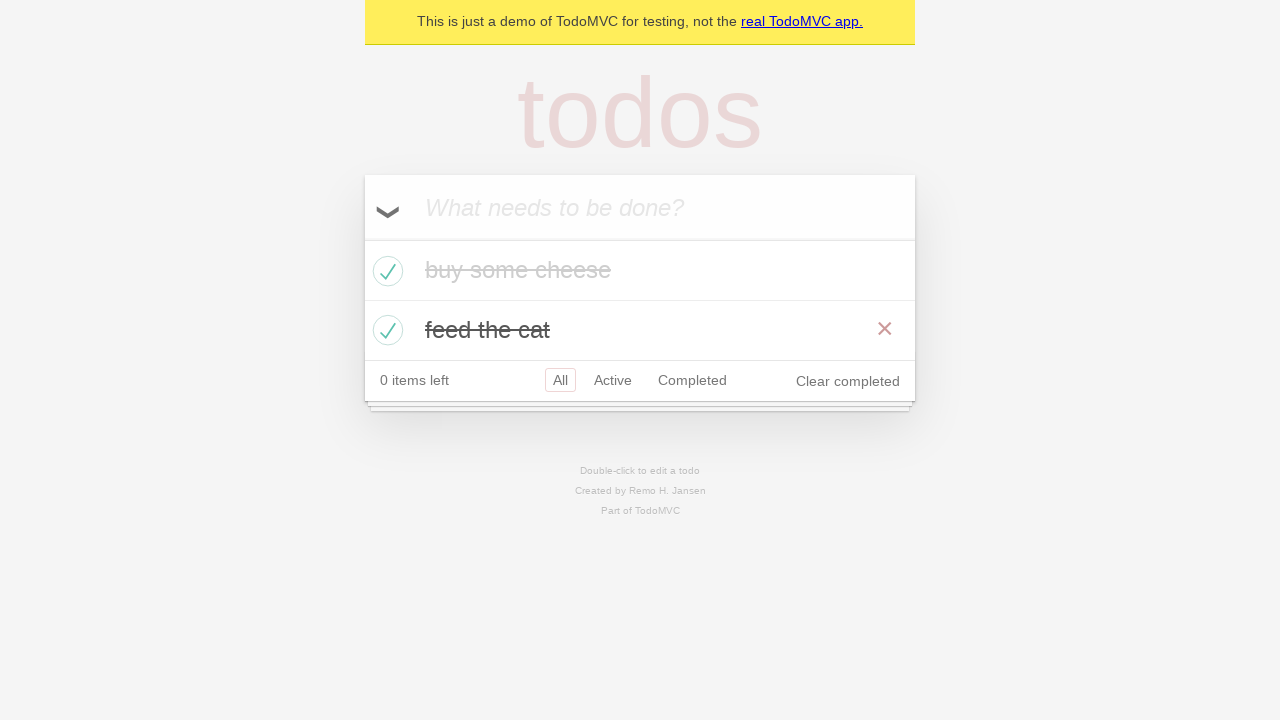

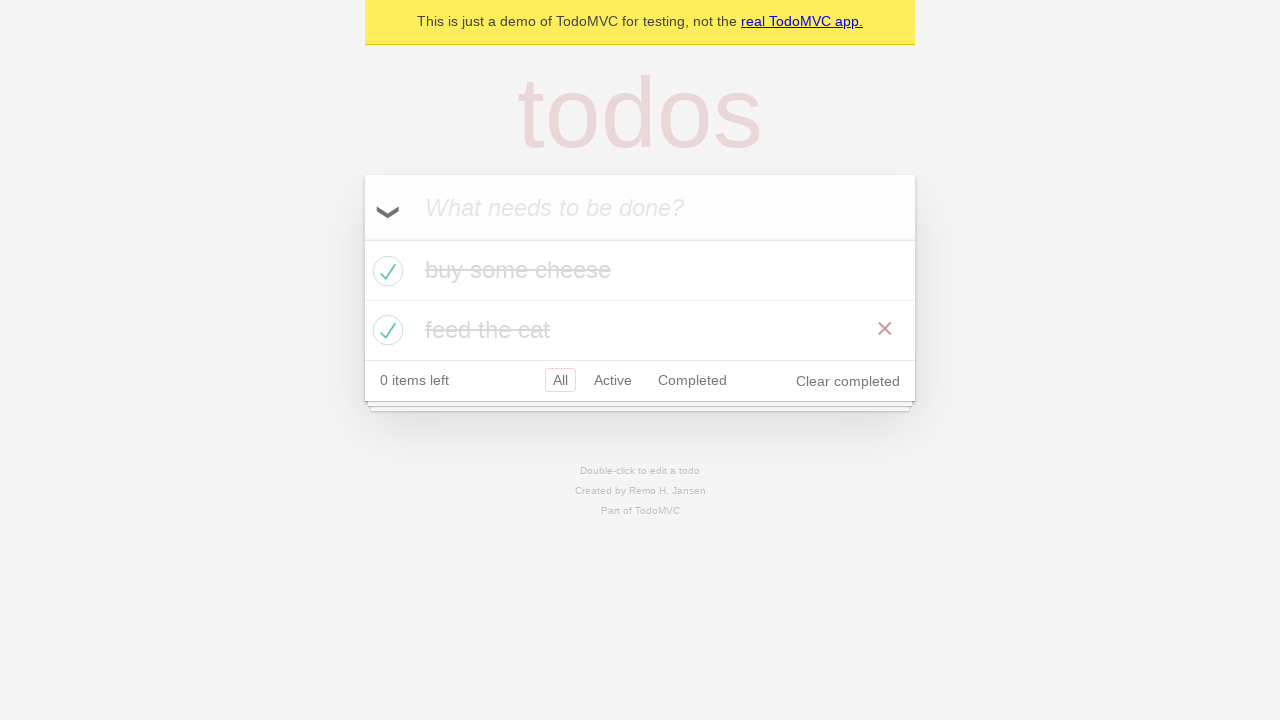